Tests custom radio button selection on Angular Material's radio button examples page by clicking the Winter option.

Starting URL: https://material.angular.io/components/radio/examples

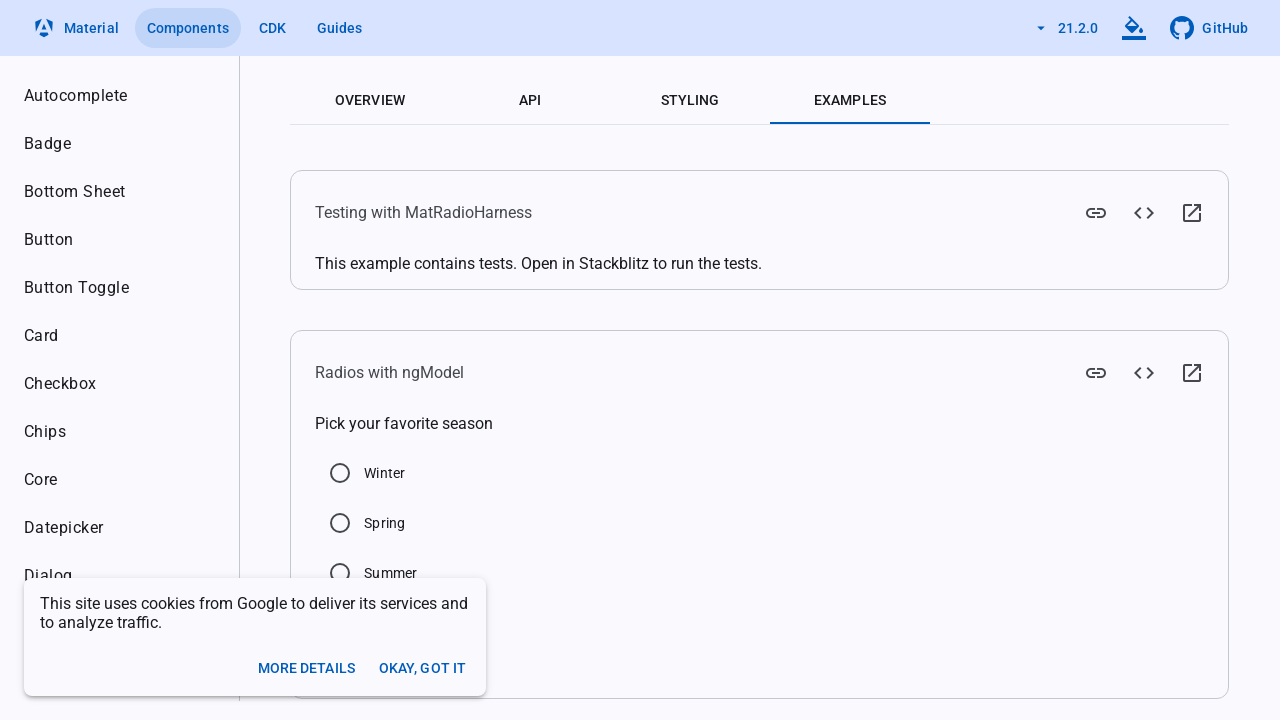

Waited for Winter radio button to load on Angular Material radio examples page
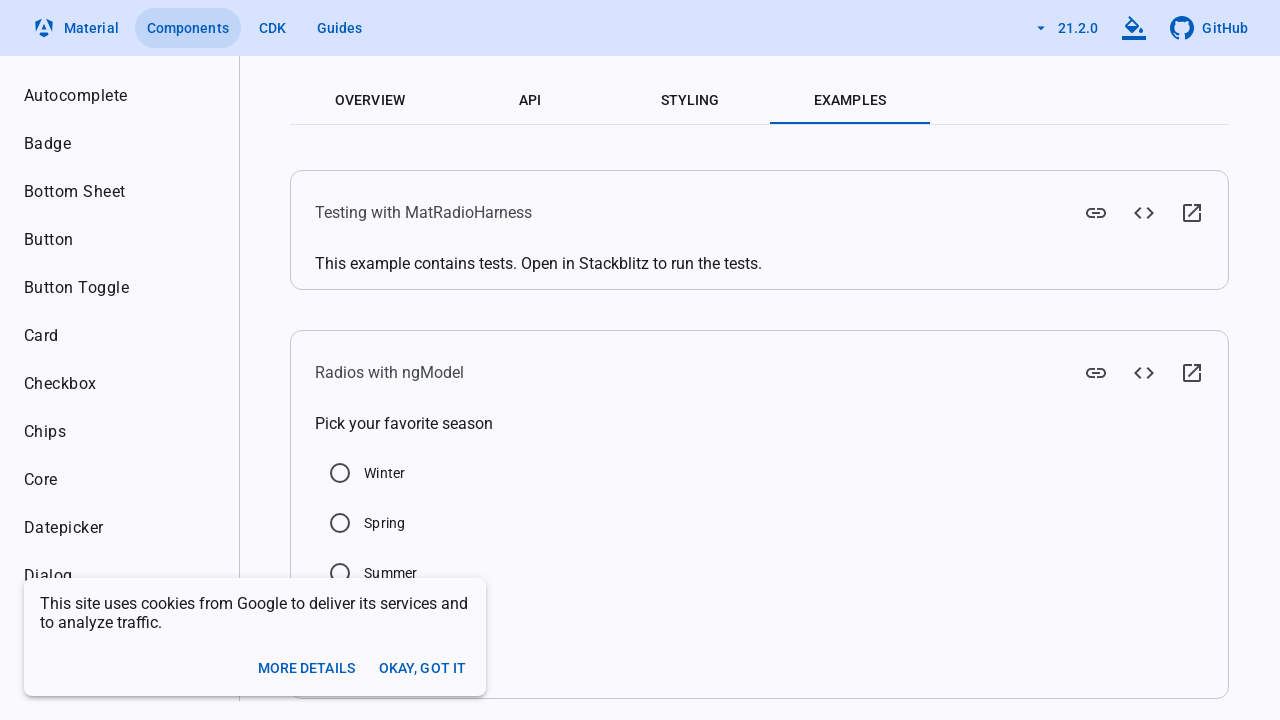

Located Winter radio button element
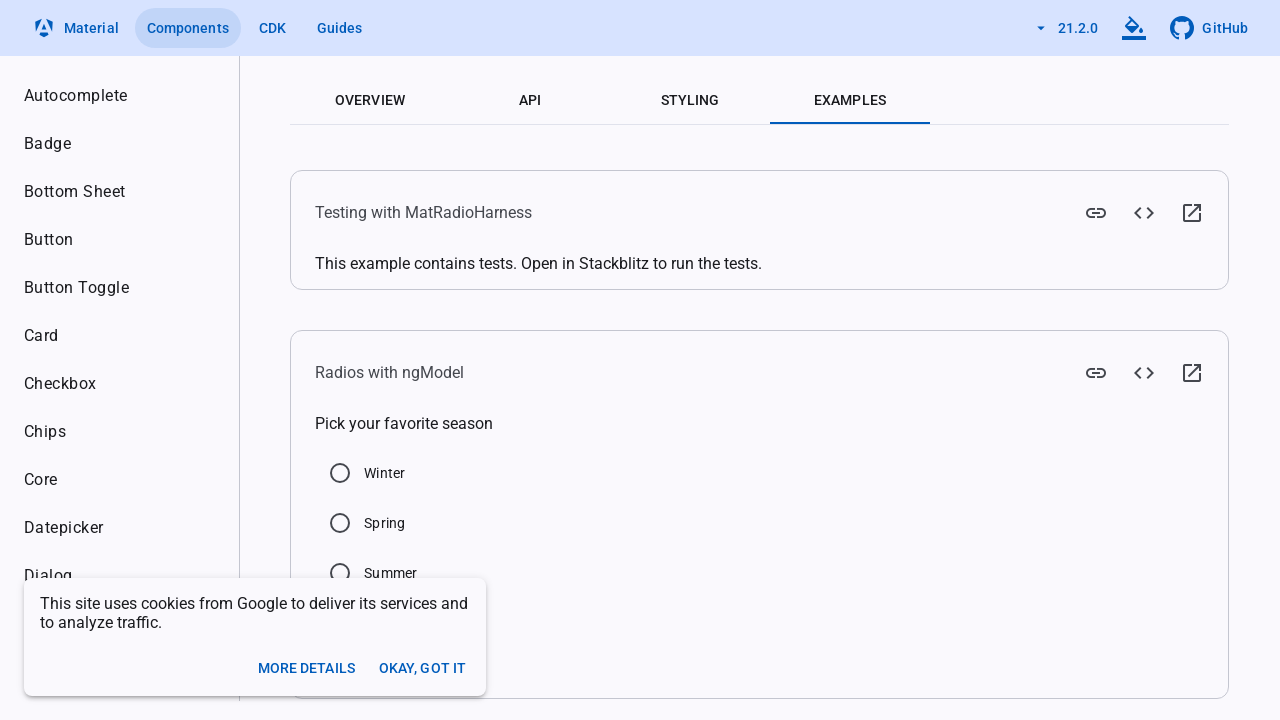

Clicked Winter radio button using JavaScript evaluation
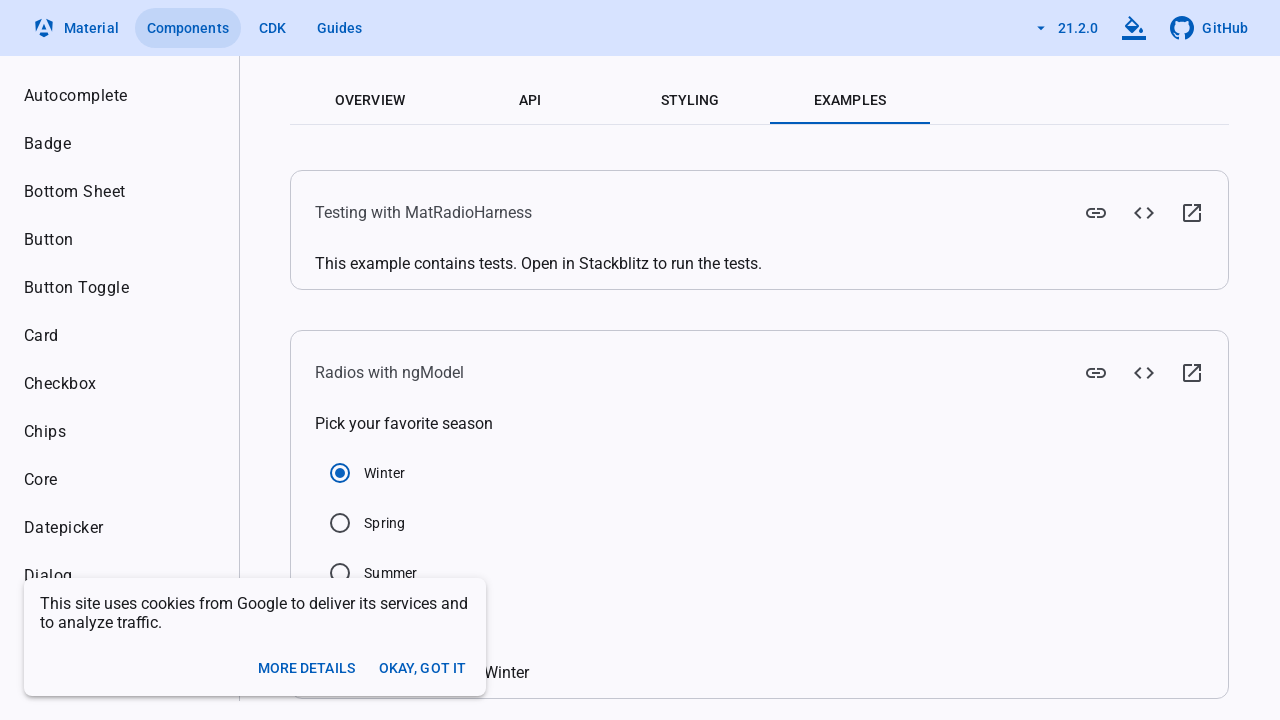

Verified that Winter radio button is selected
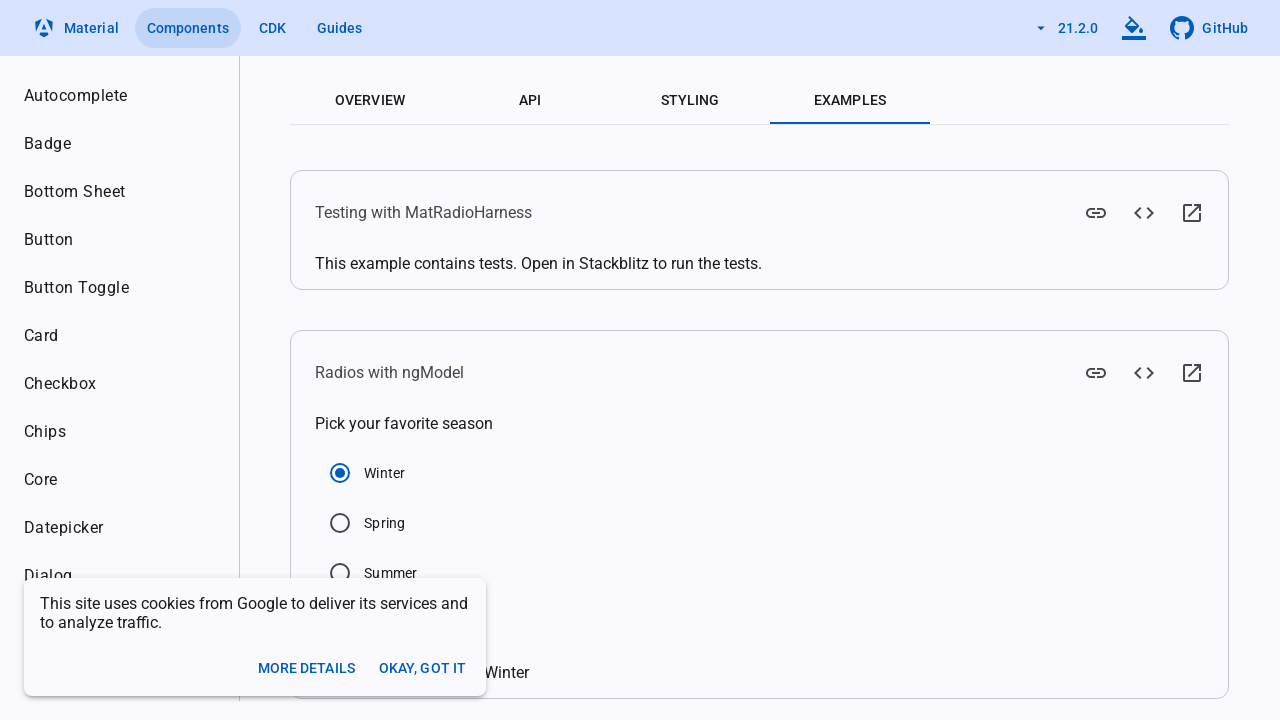

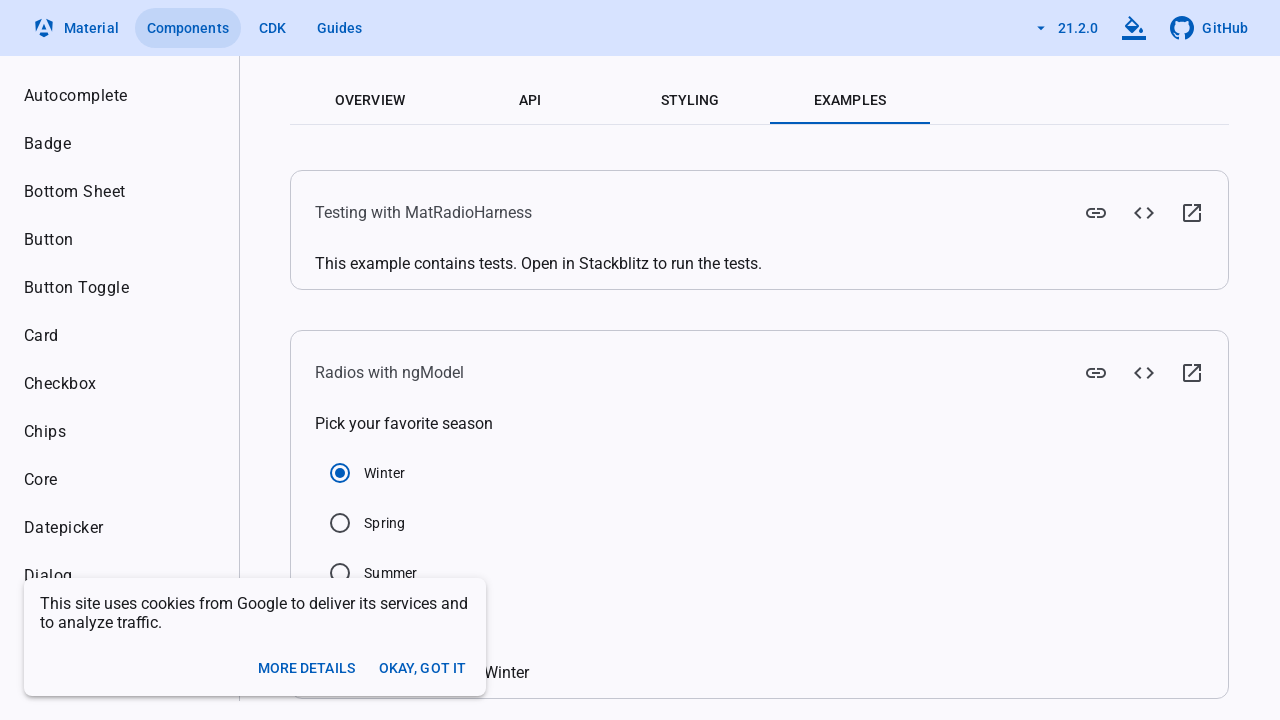